Tests successful login with performance_glitch_user credentials

Starting URL: https://www.saucedemo.com/

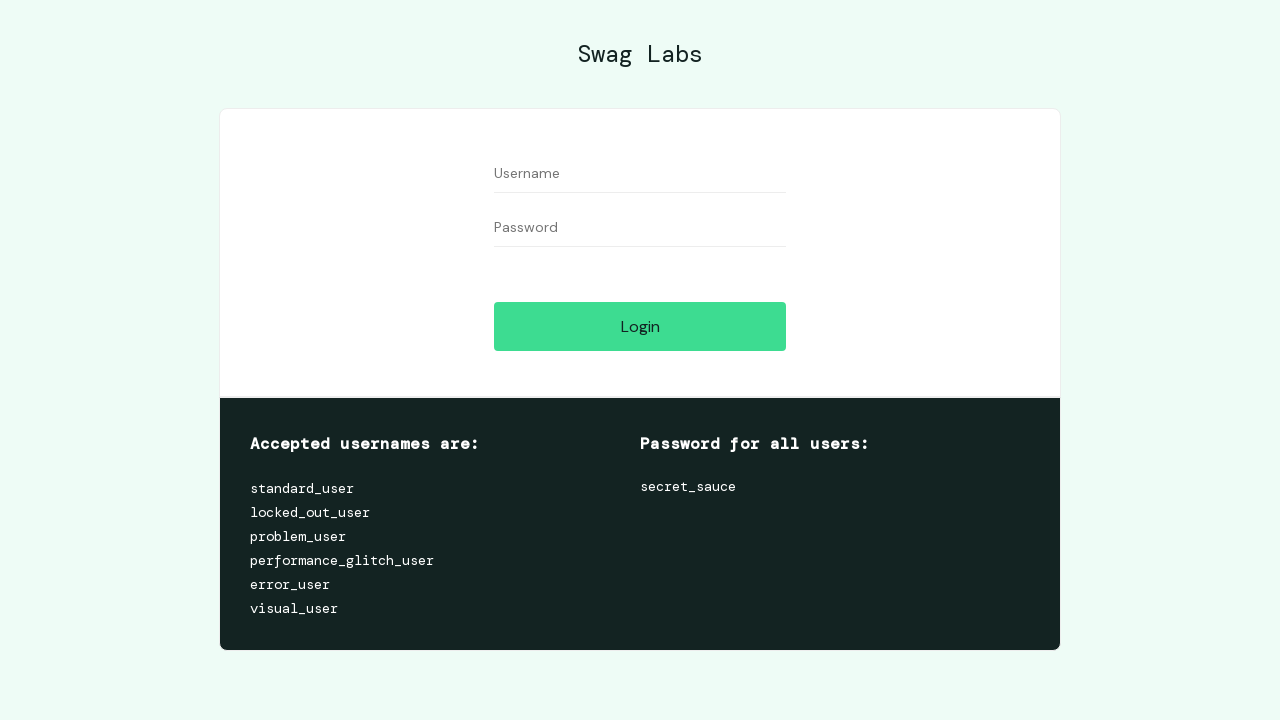

Filled username field with 'performance_glitch_user' on #user-name
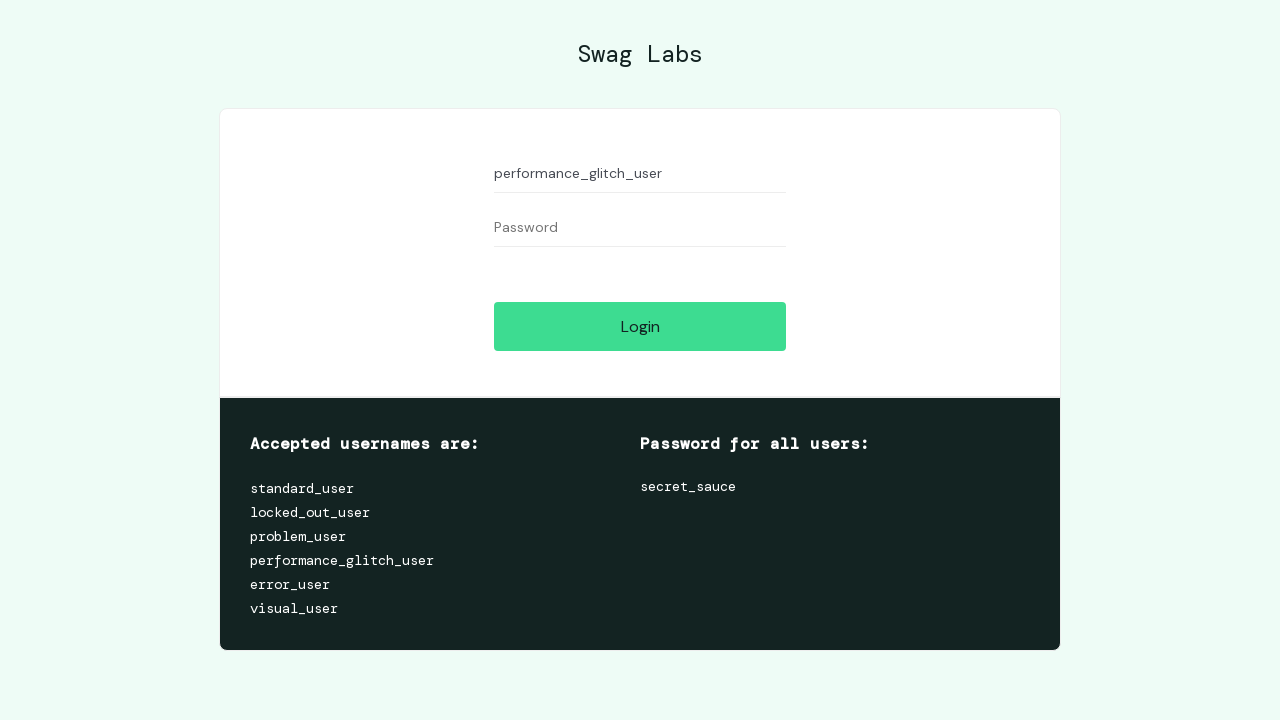

Filled password field with 'secret_sauce' on #password
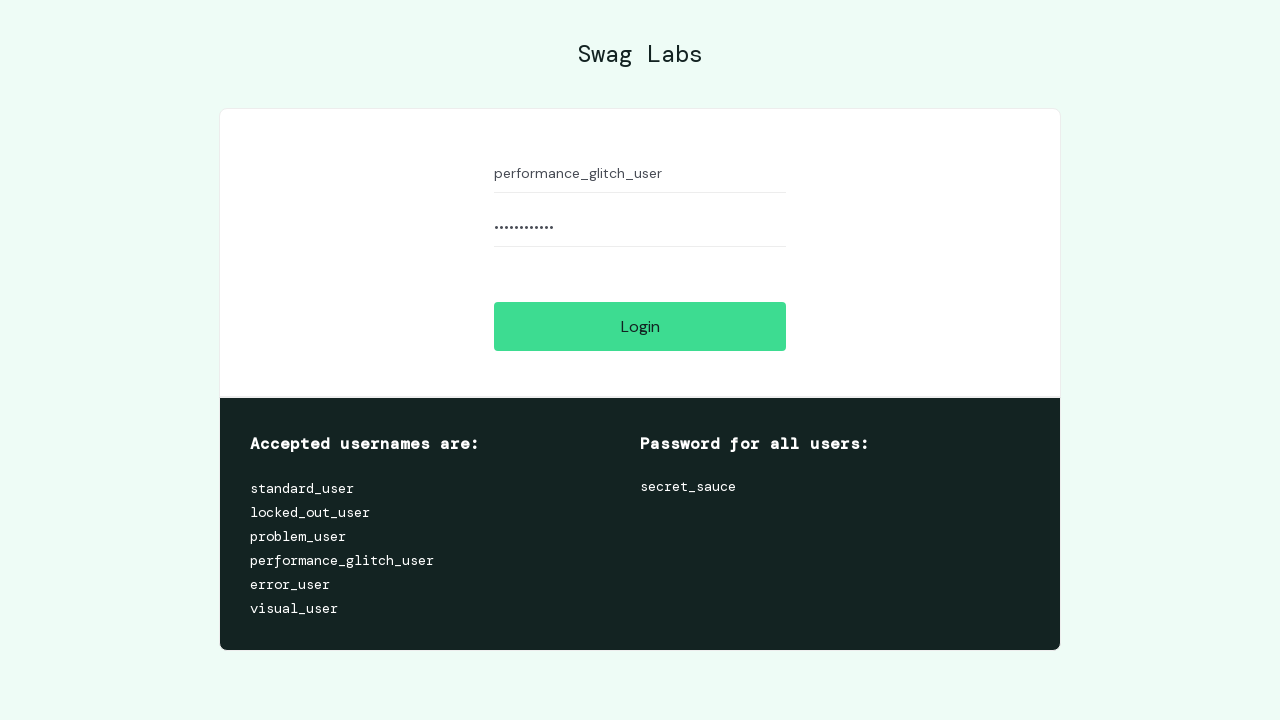

Clicked login button at (640, 326) on #login-button
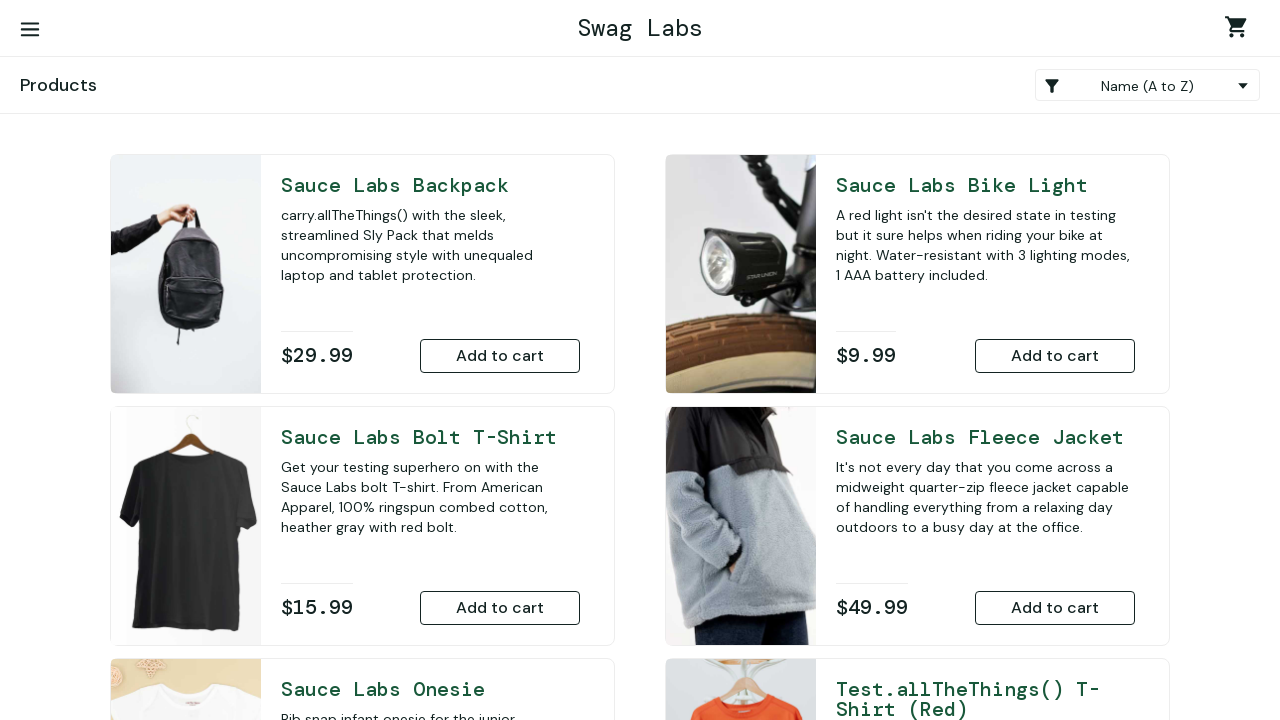

Successfully logged in - inventory page loaded
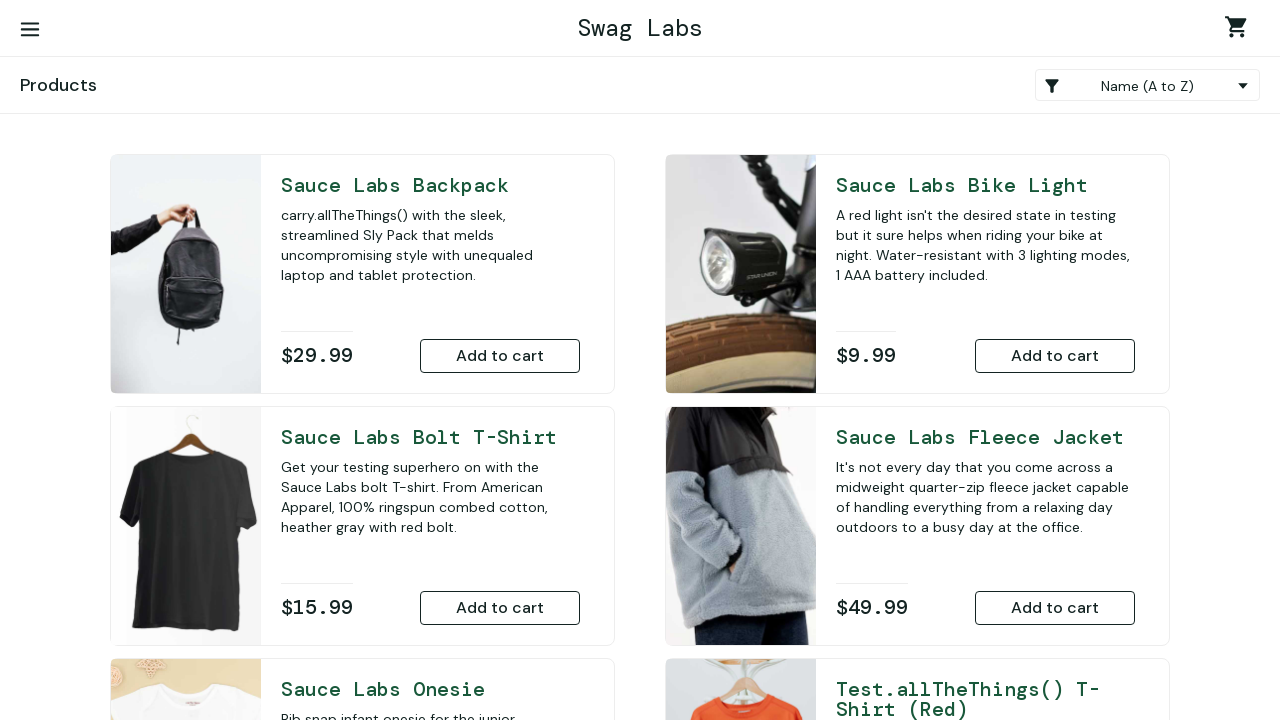

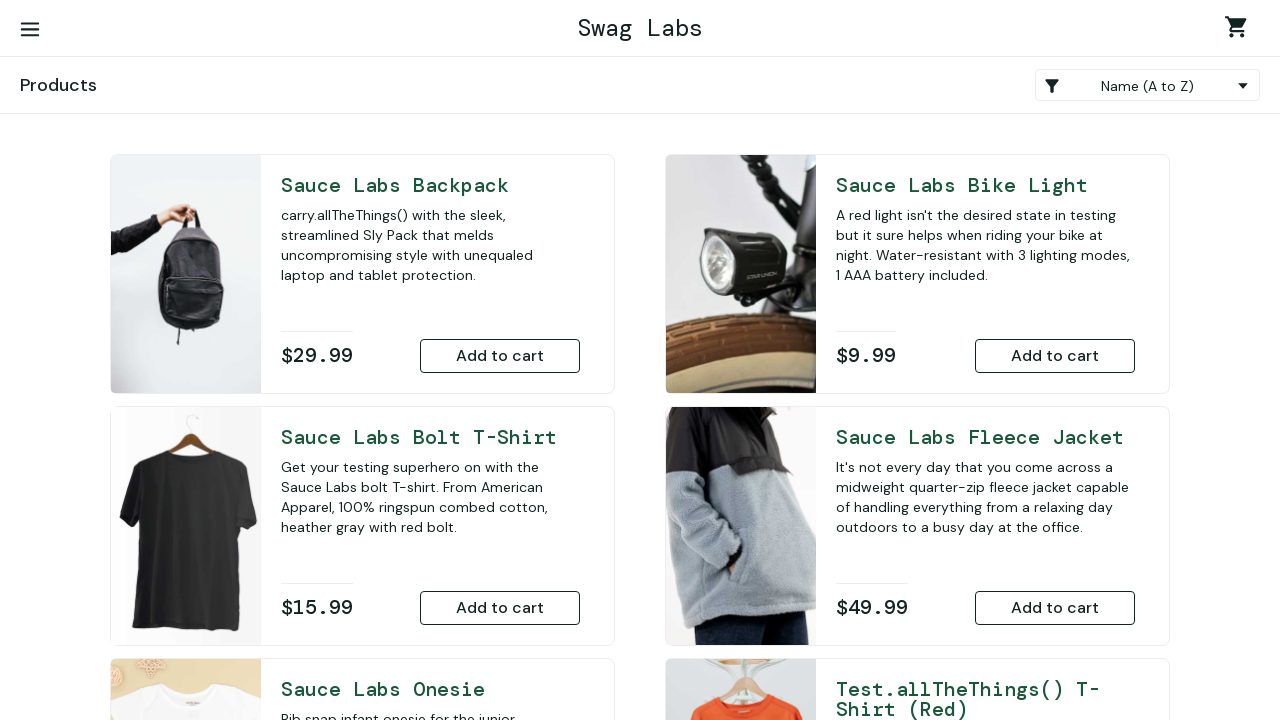